Tests horizontal scrolling functionality by scrolling right on a dashboard page using JavaScript execution, performing the scroll action twice.

Starting URL: https://dashboards.handmadeinteractive.com/jasonlove/

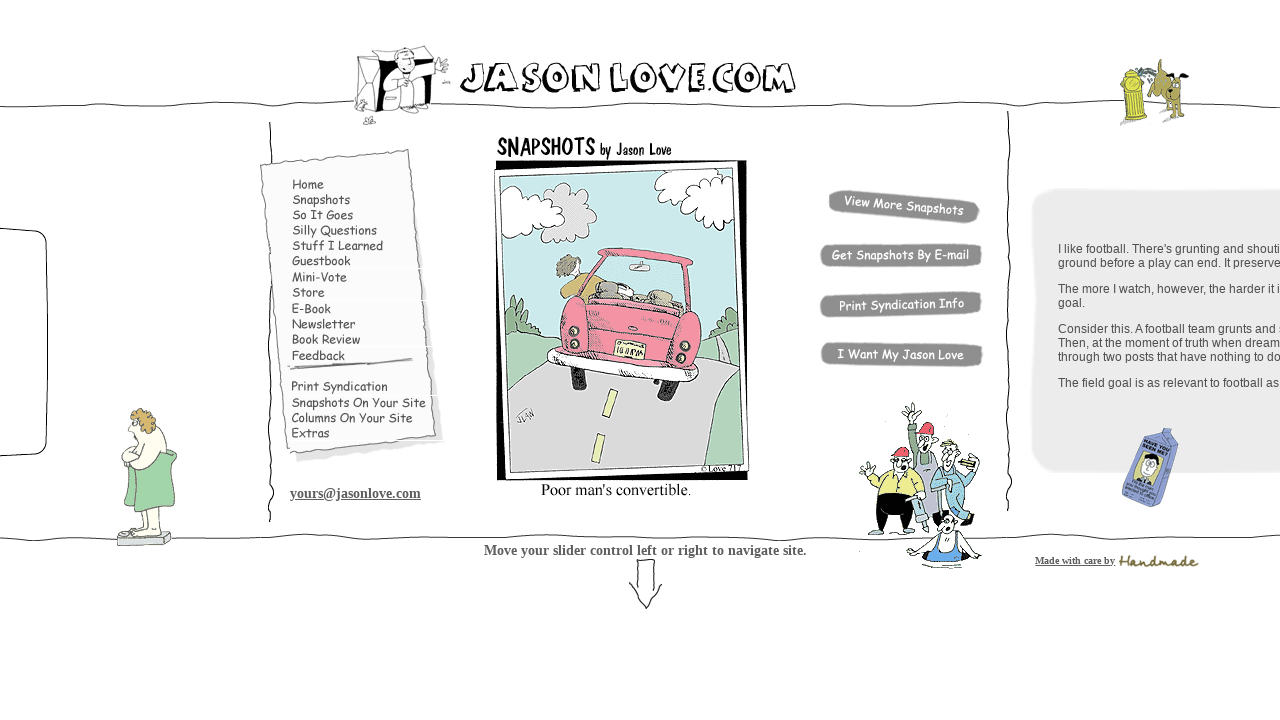

Scrolled right horizontally by 1000px (first scroll)
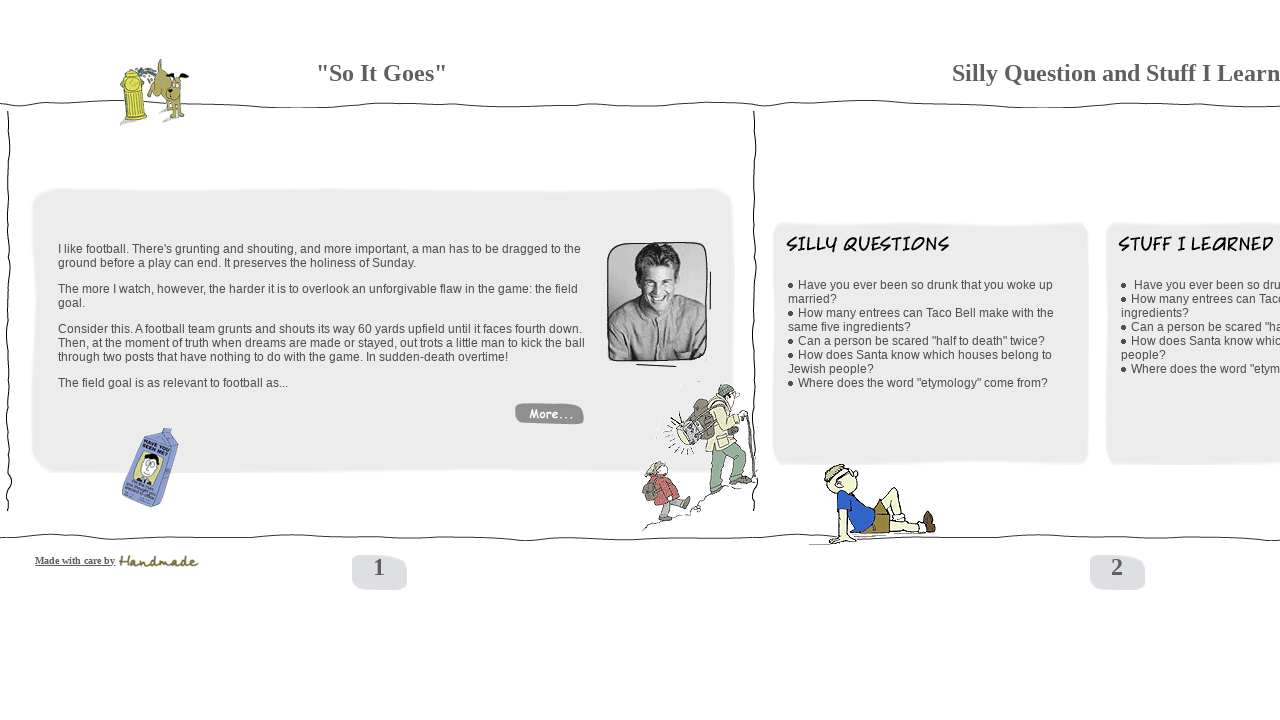

Scrolled right horizontally by 1000px (second scroll)
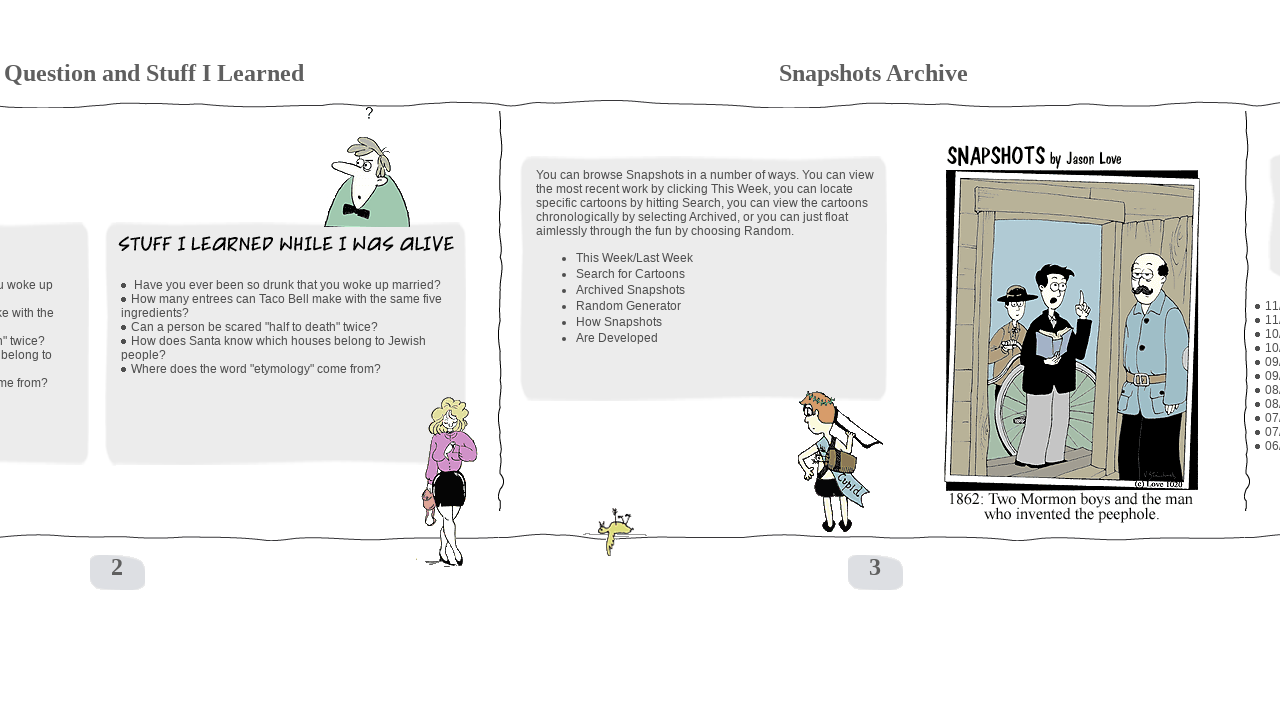

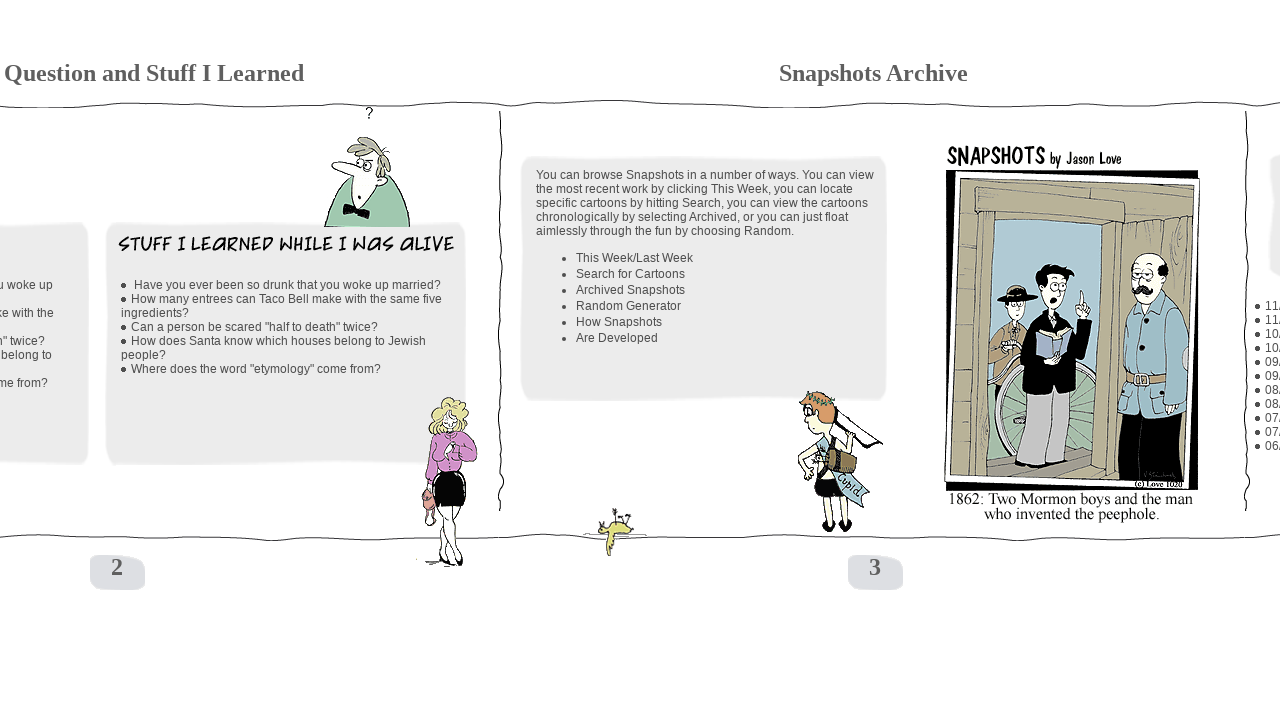